Tests clearing the complete state of all items by checking and then unchecking the toggle all checkbox

Starting URL: https://demo.playwright.dev/todomvc

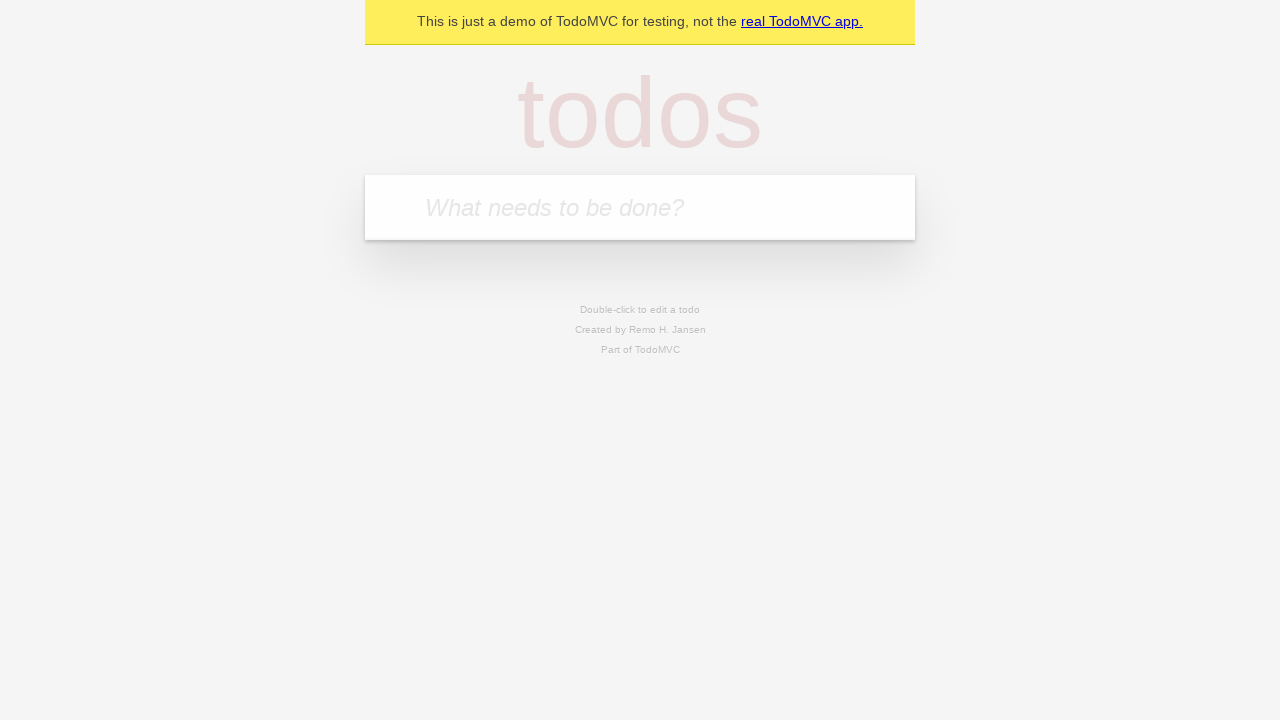

Filled input field with 'buy some cheese' on internal:attr=[placeholder="What needs to be done?"i]
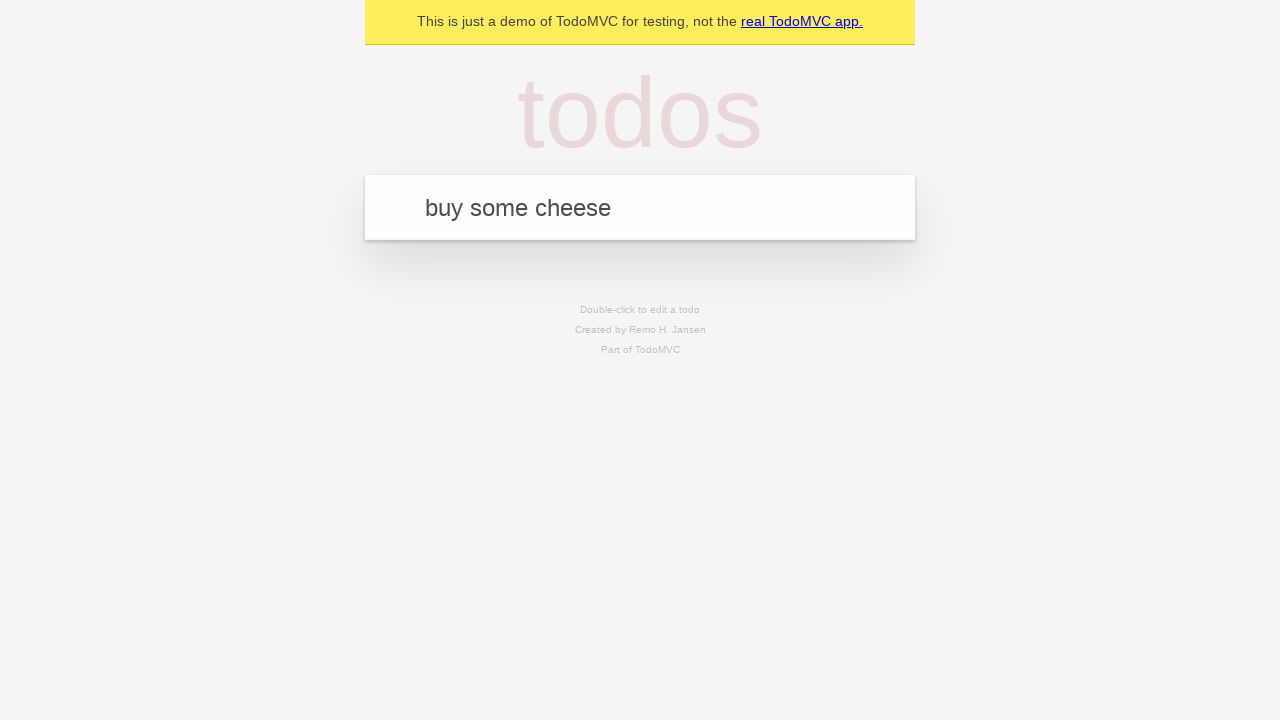

Pressed Enter to add first todo item on internal:attr=[placeholder="What needs to be done?"i]
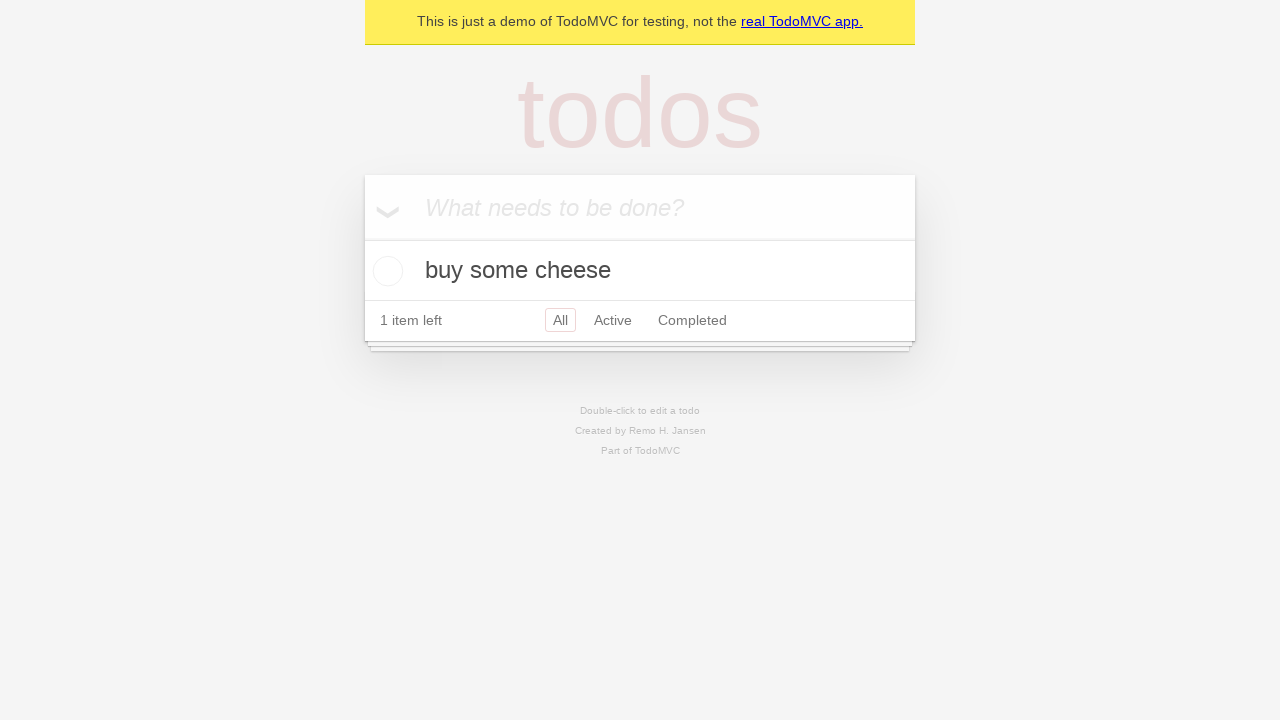

Filled input field with 'feed the cat' on internal:attr=[placeholder="What needs to be done?"i]
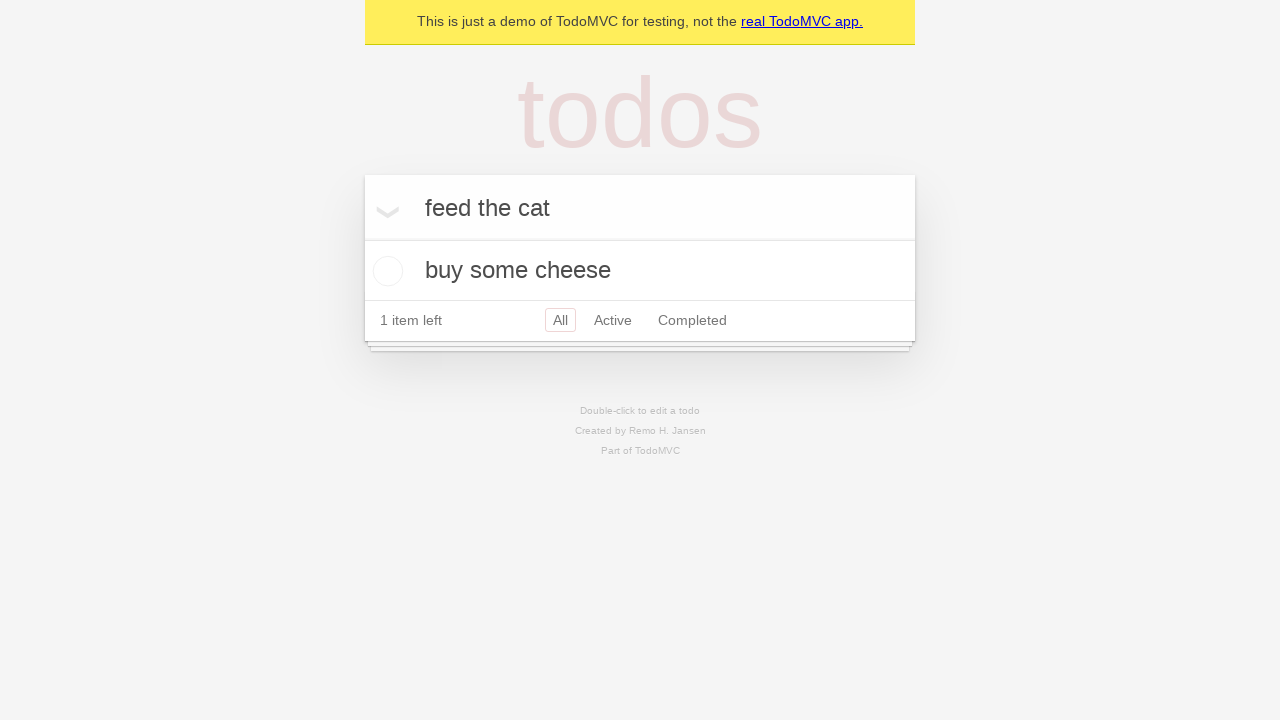

Pressed Enter to add second todo item on internal:attr=[placeholder="What needs to be done?"i]
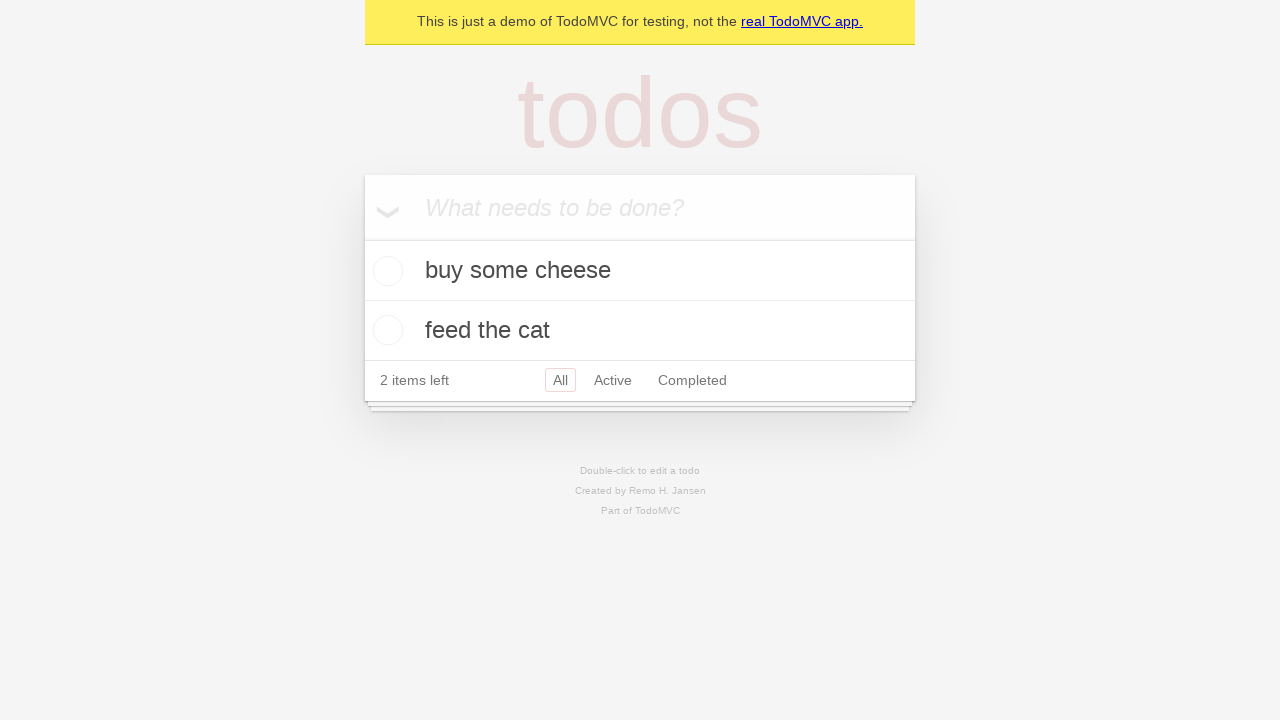

Filled input field with 'book a doctors appointment' on internal:attr=[placeholder="What needs to be done?"i]
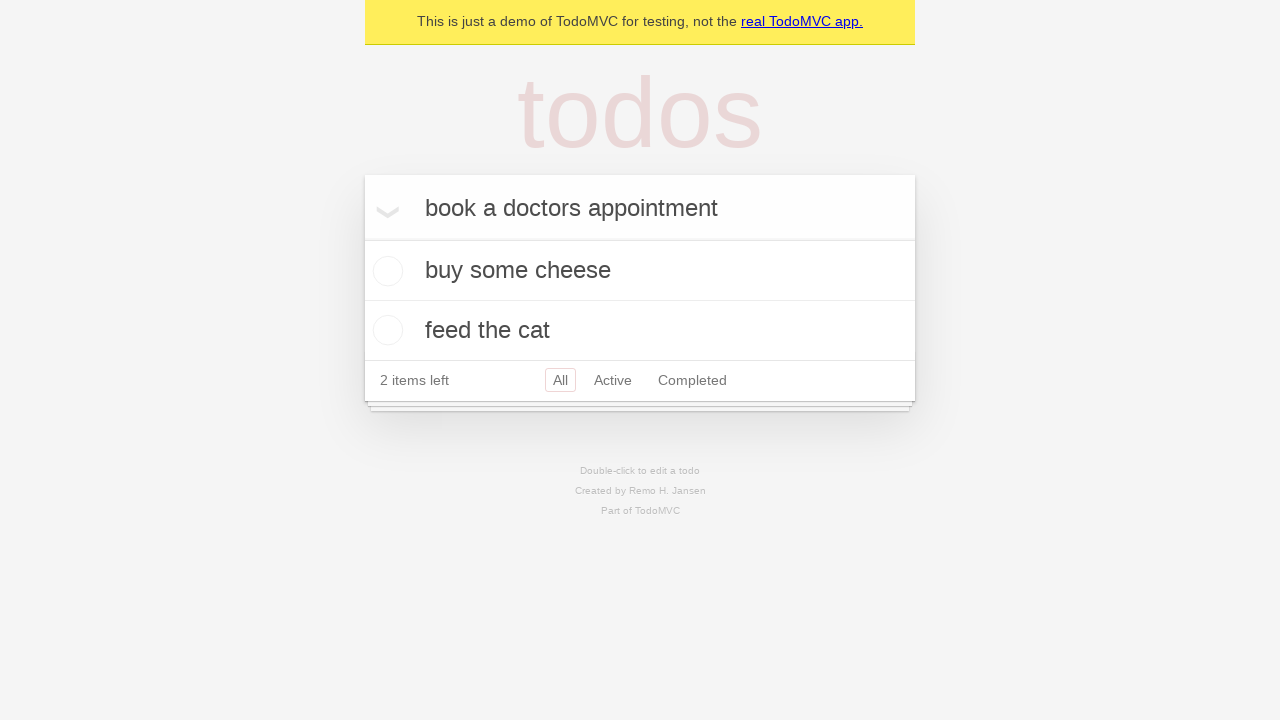

Pressed Enter to add third todo item on internal:attr=[placeholder="What needs to be done?"i]
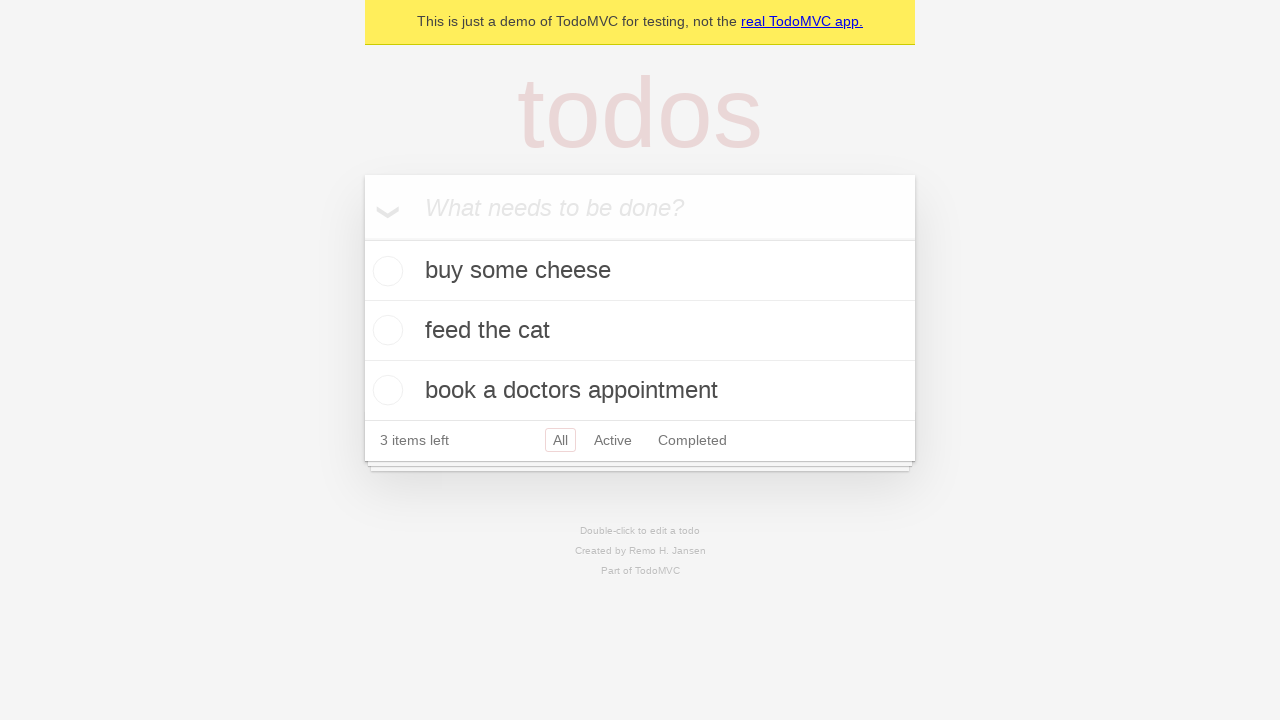

Checked the 'Mark all as complete' toggle to complete all items at (362, 238) on internal:label="Mark all as complete"i
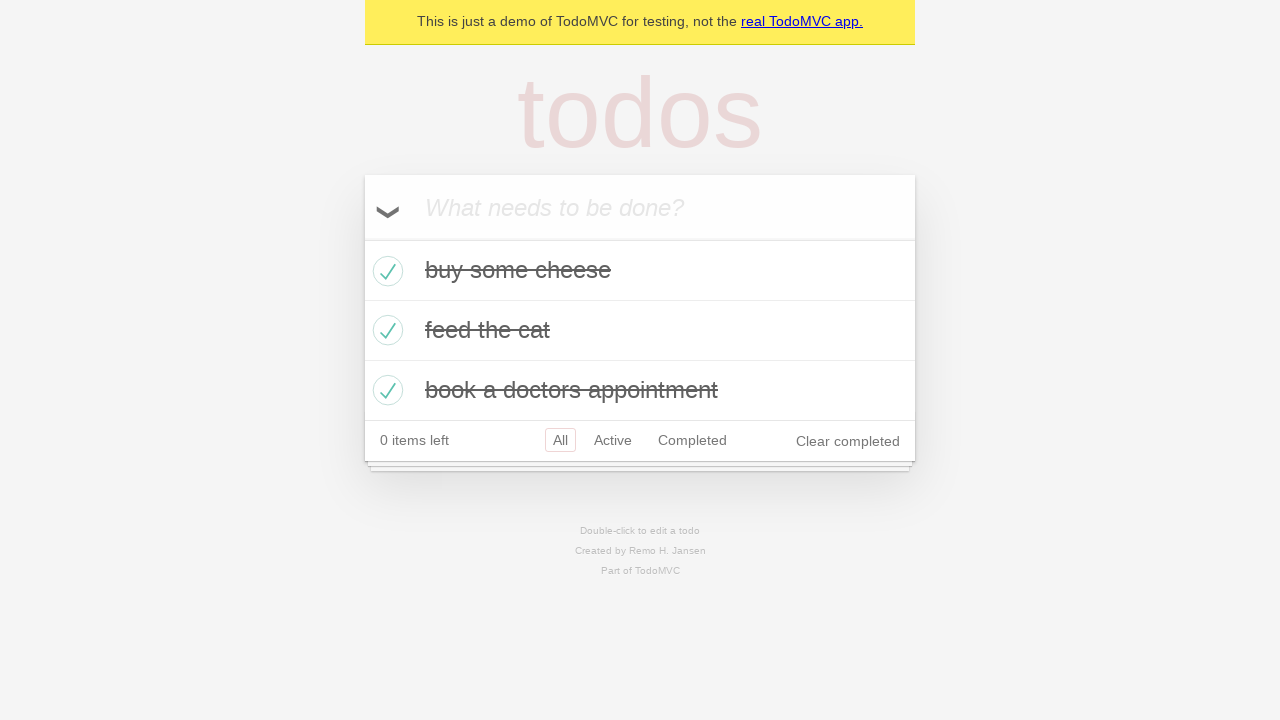

Unchecked the 'Mark all as complete' toggle to clear completion state at (362, 238) on internal:label="Mark all as complete"i
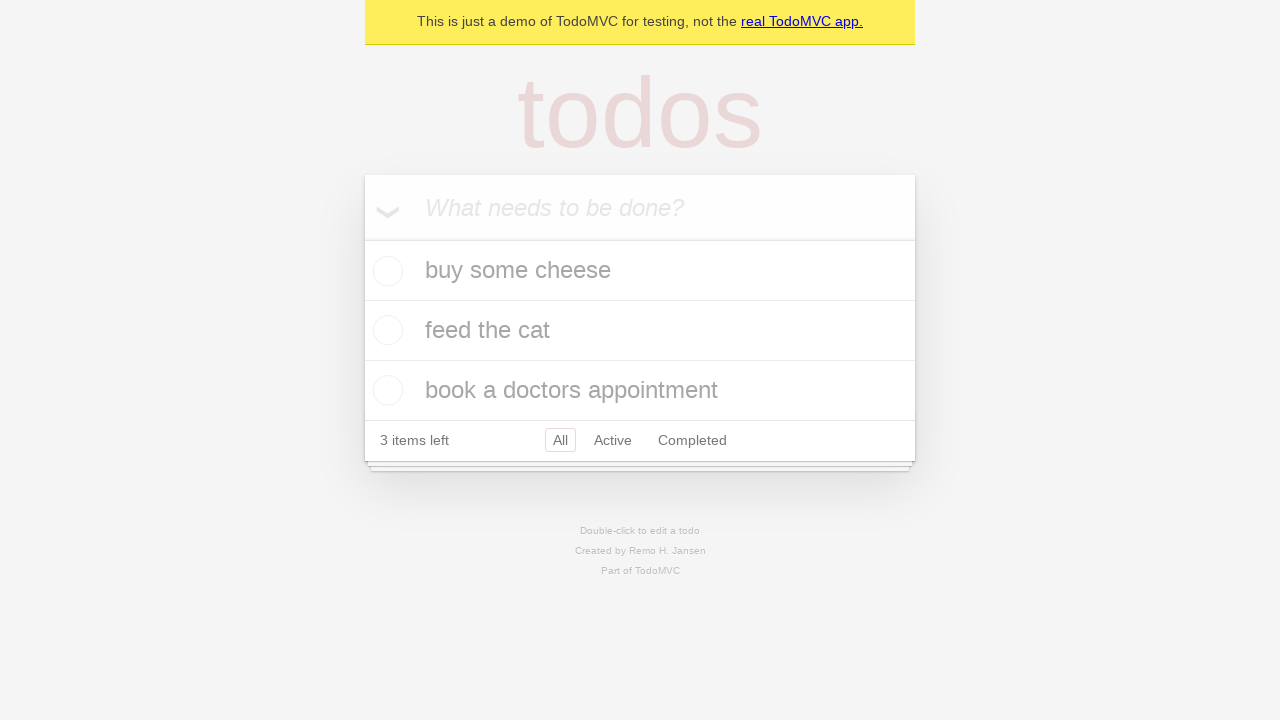

Waited for todo items to be visible after clearing complete state
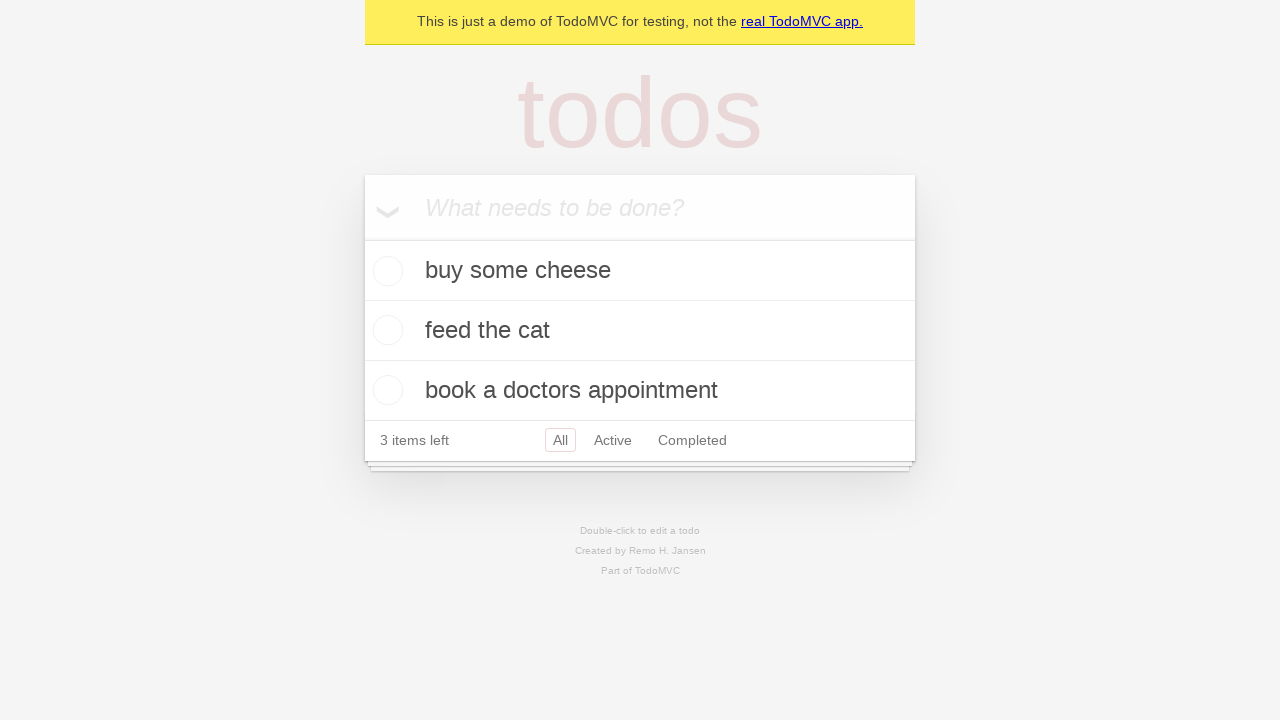

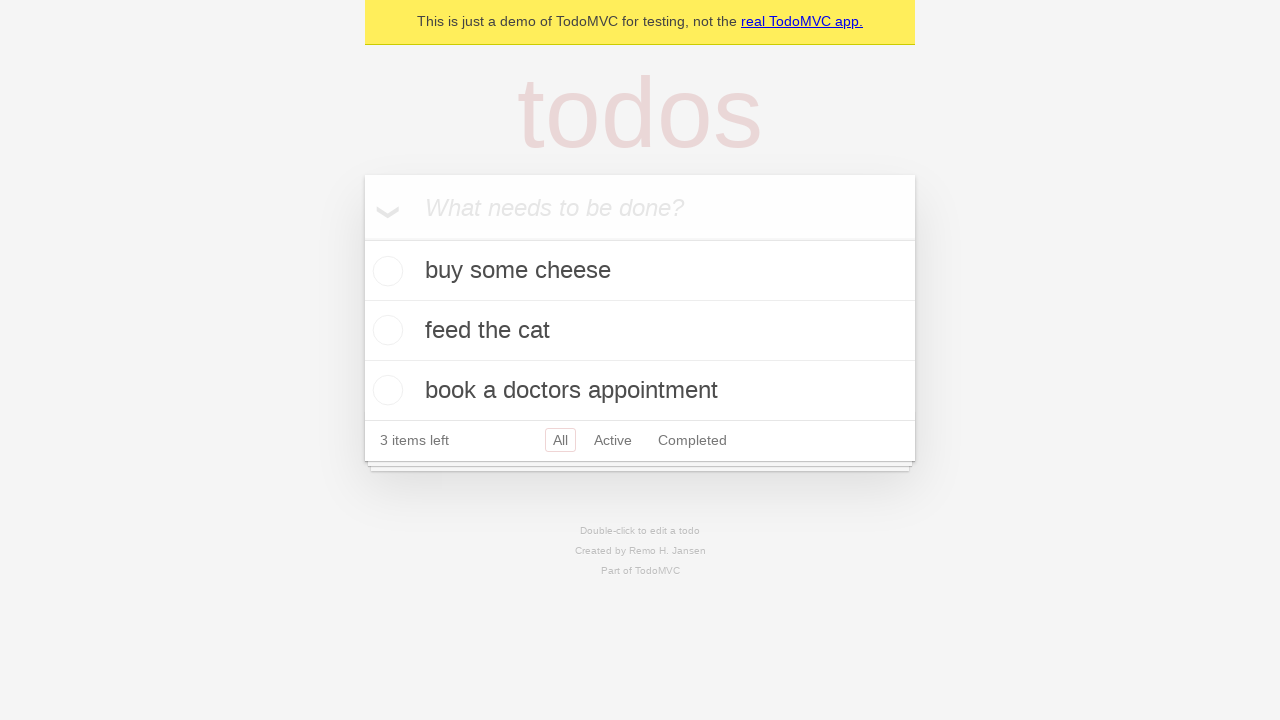